Tests keyboard actions on a text comparison website by entering text in the first textarea, selecting all (Ctrl+A), copying (Ctrl+C), tabbing to the second textarea, and pasting (Ctrl+V).

Starting URL: https://text-compare.com/

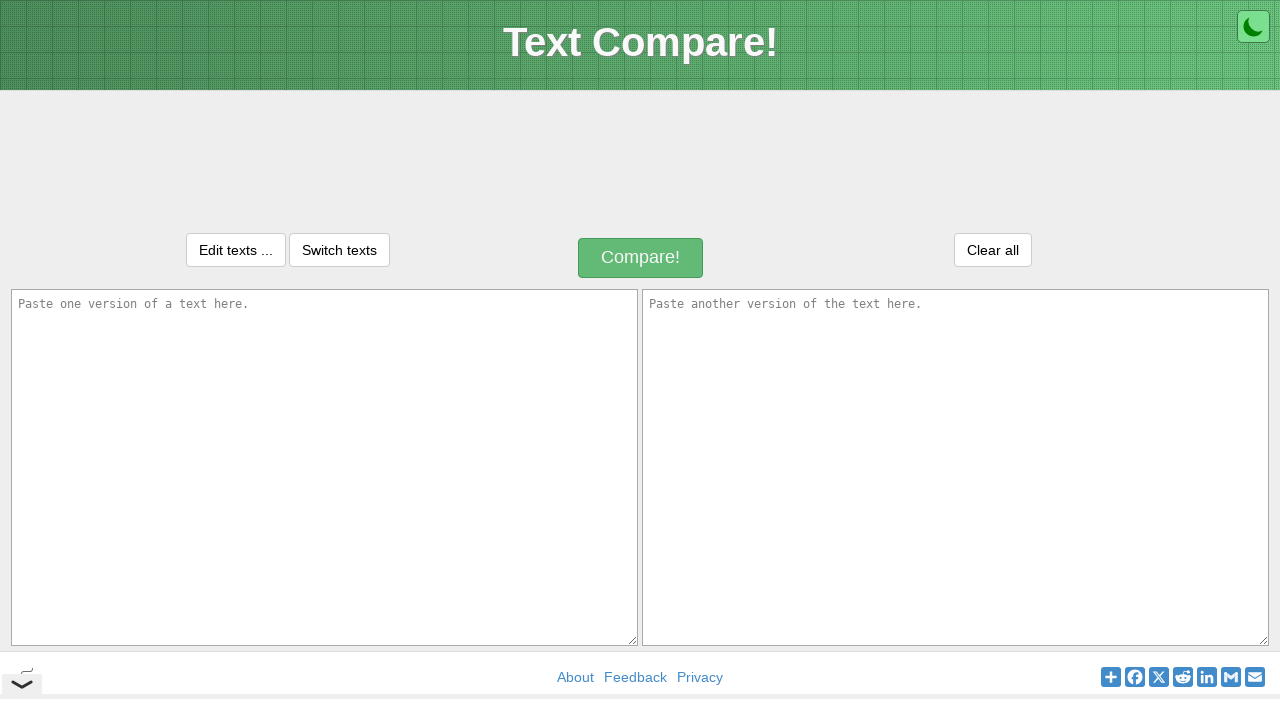

Filled first textarea with 'WELCOME TO AUTOMATION' on textarea#inputText1
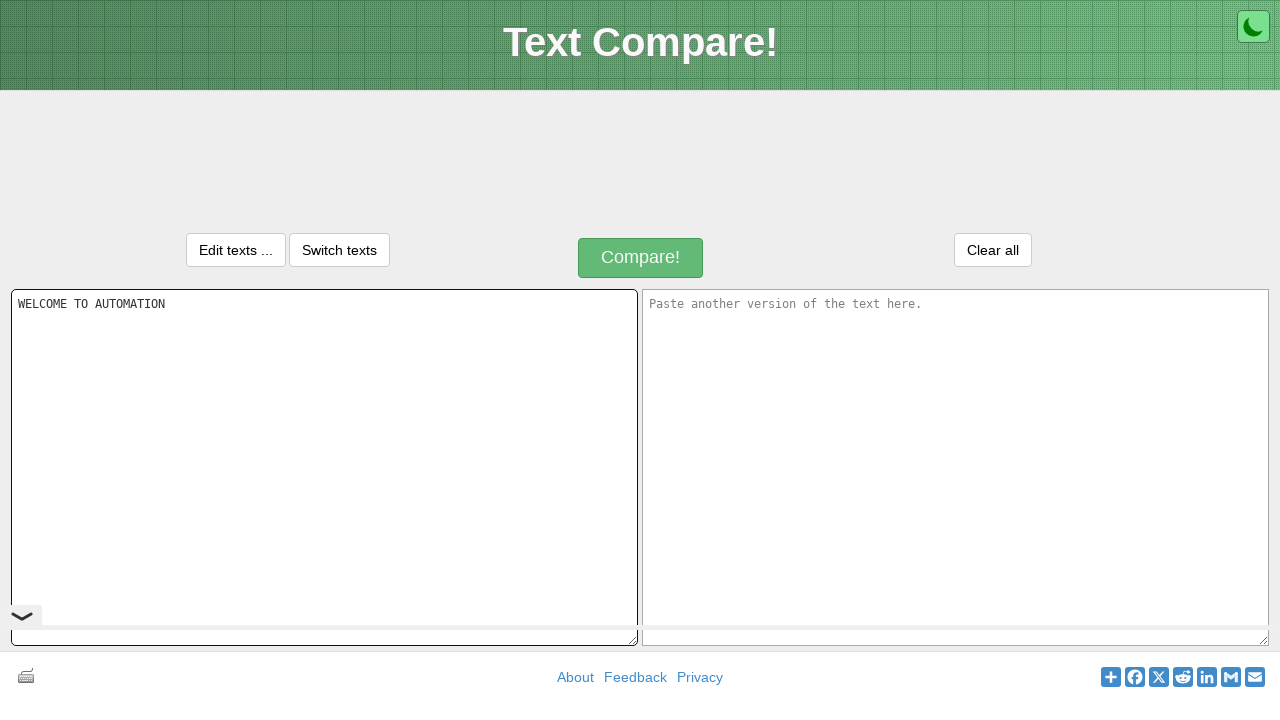

Clicked on first textarea to ensure focus at (324, 467) on textarea#inputText1
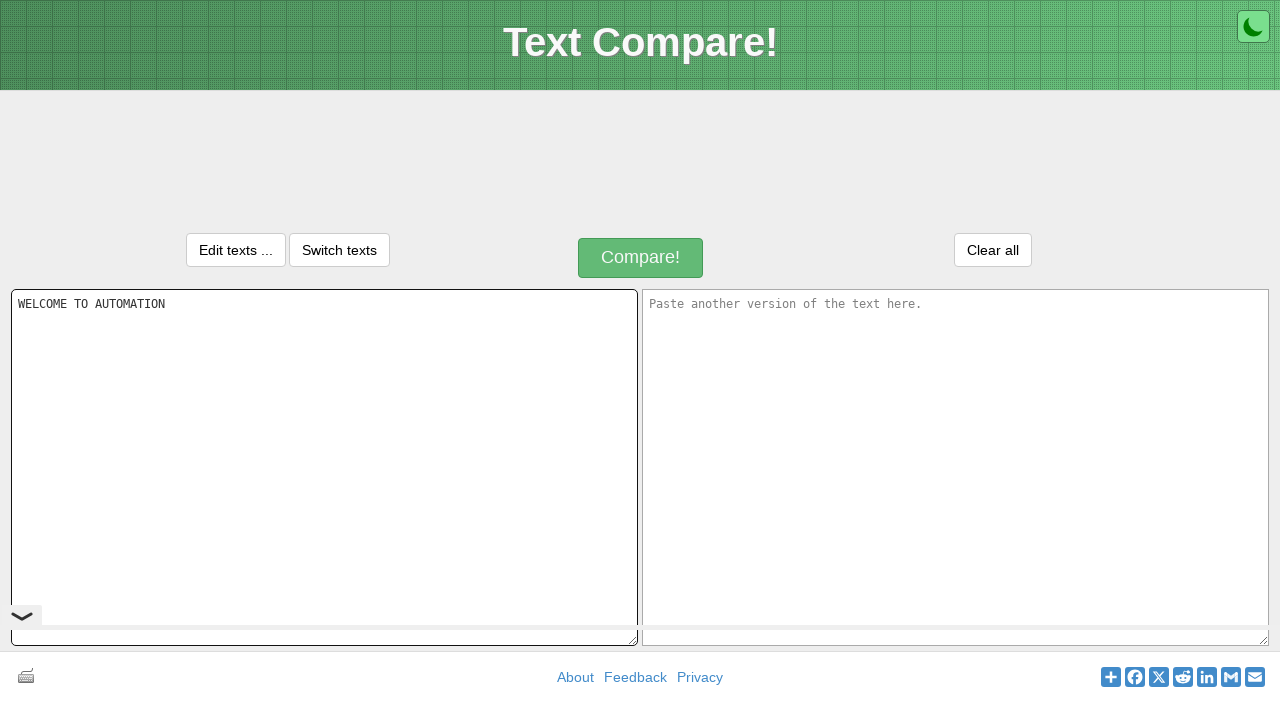

Selected all text in first textarea using Ctrl+A
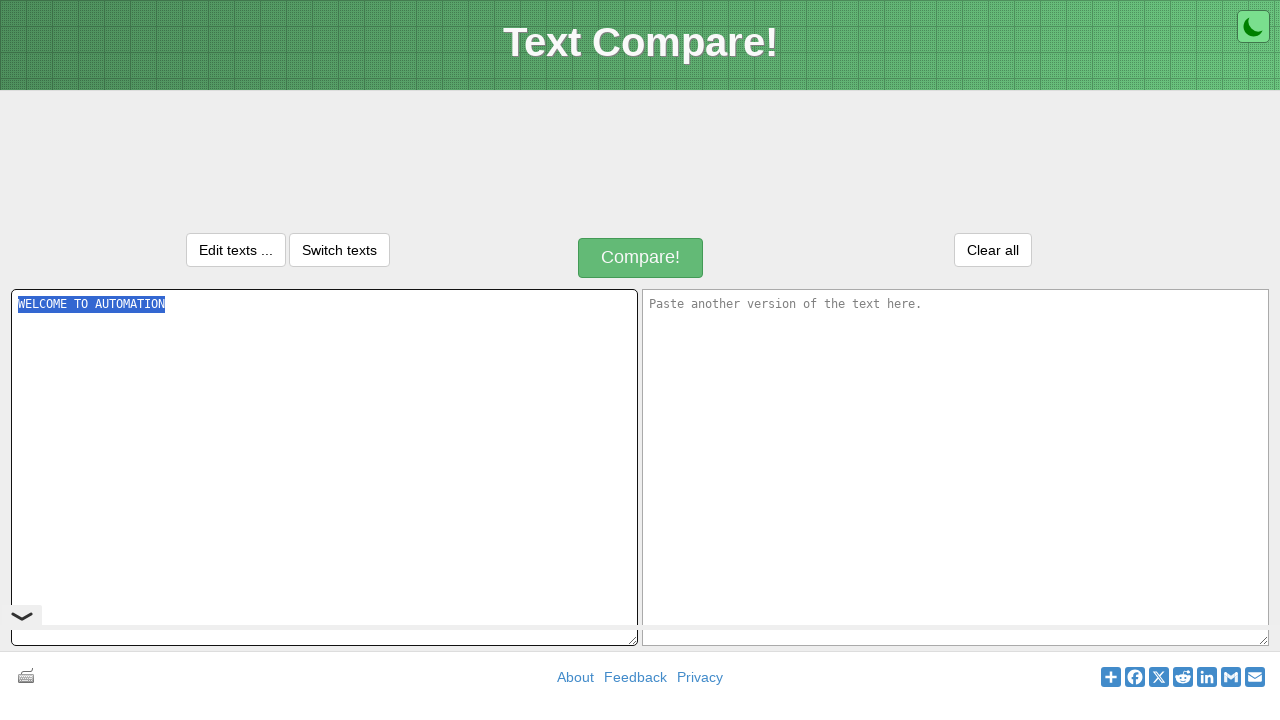

Copied selected text using Ctrl+C
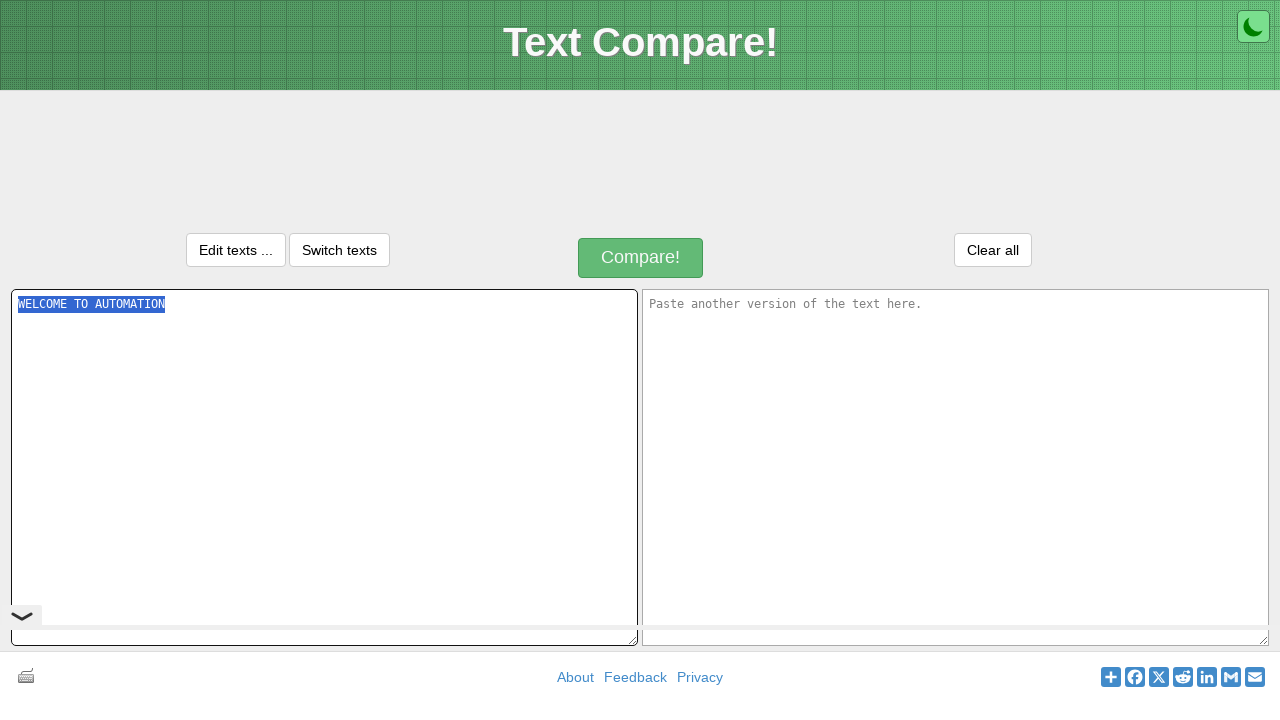

Pressed Tab to move focus to second textarea
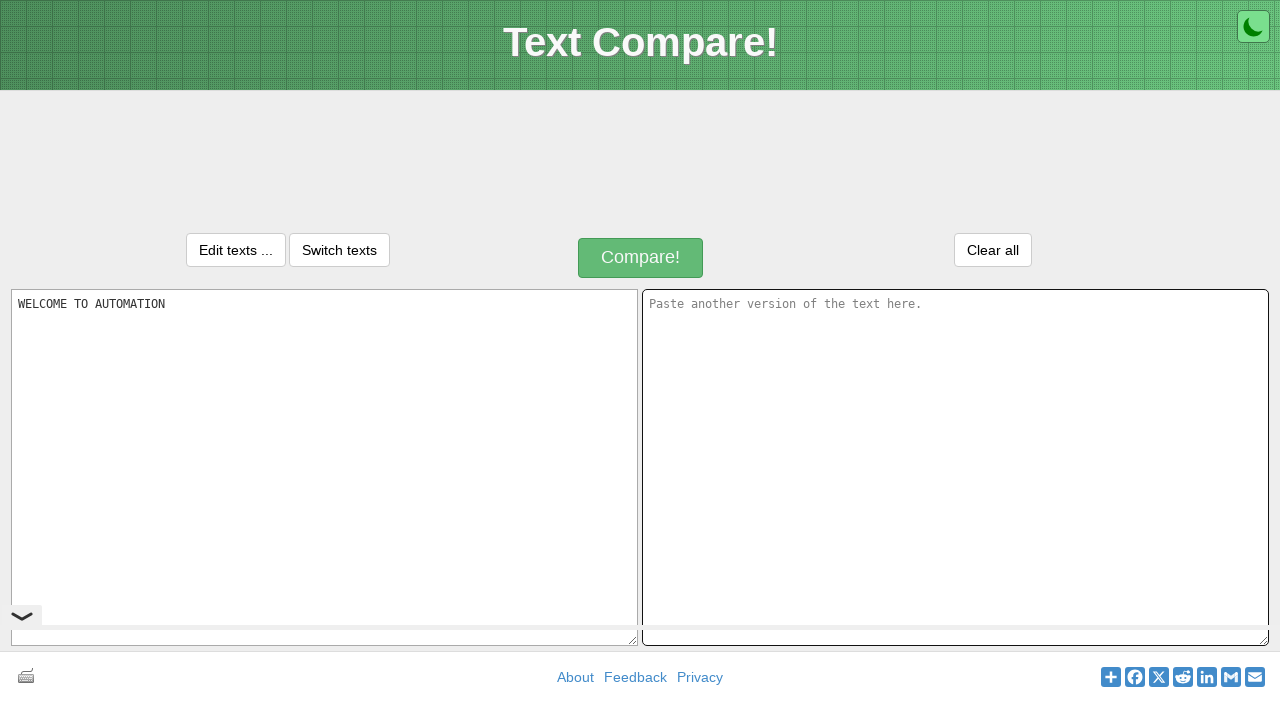

Pasted copied text into second textarea using Ctrl+V
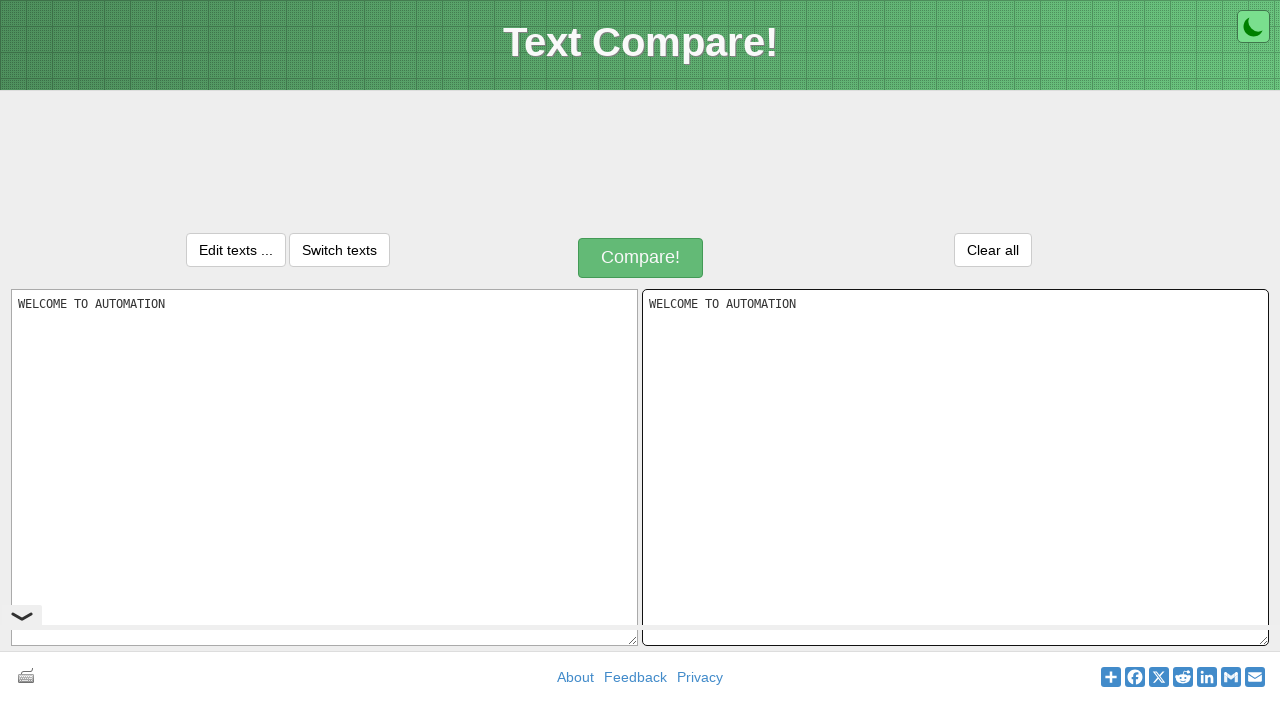

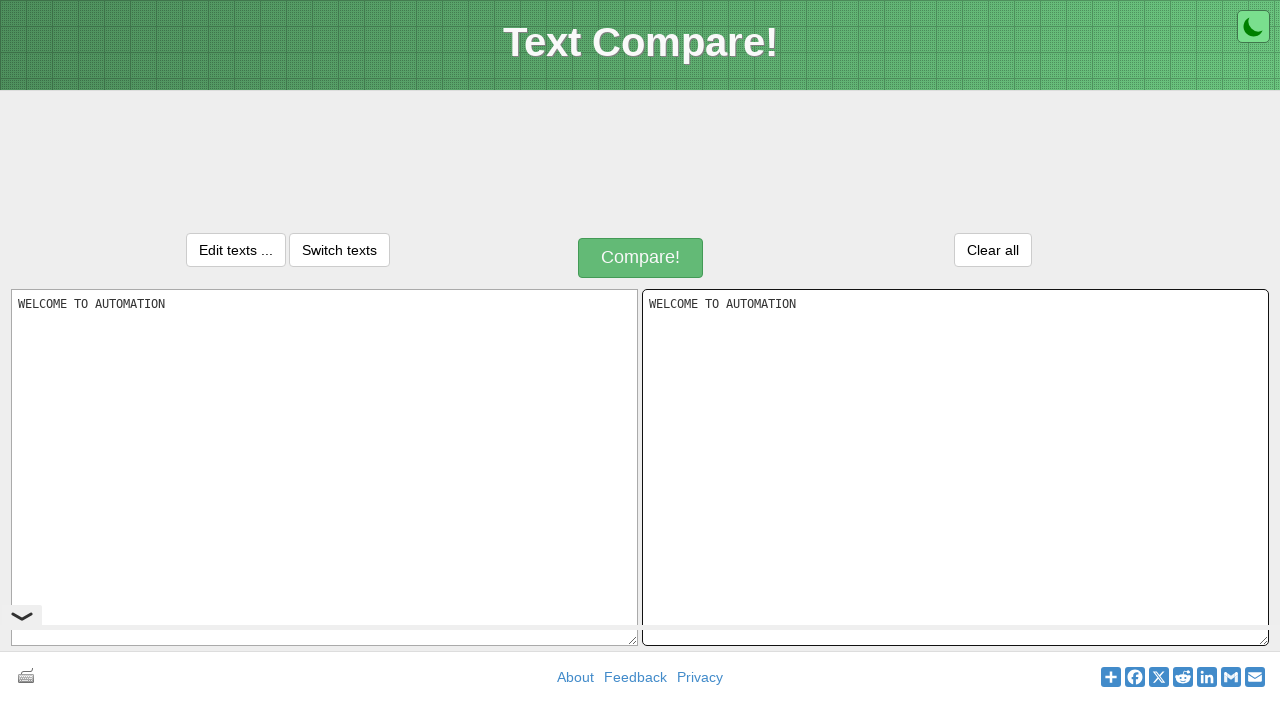